Tests file download functionality by navigating to a download page and clicking on a file link to initiate download

Starting URL: https://the-internet.herokuapp.com/download

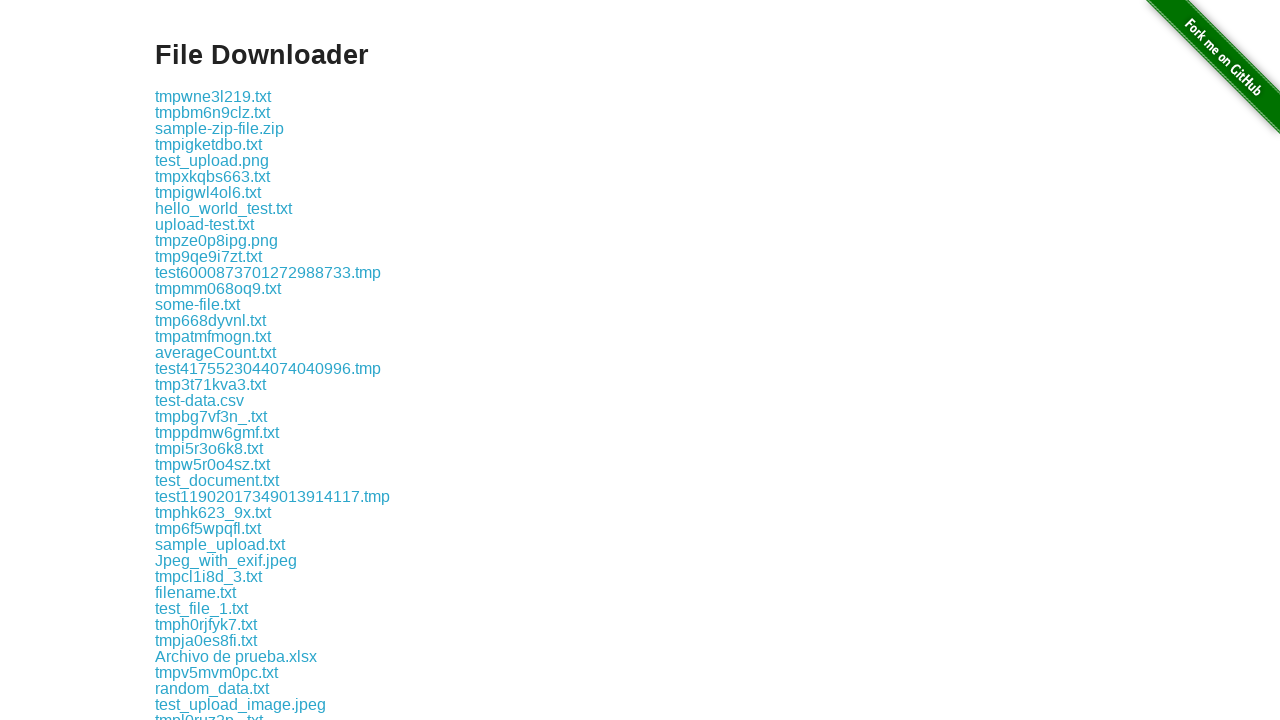

Clicked on some-file.txt link to initiate download at (198, 304) on a:text('some-file.txt')
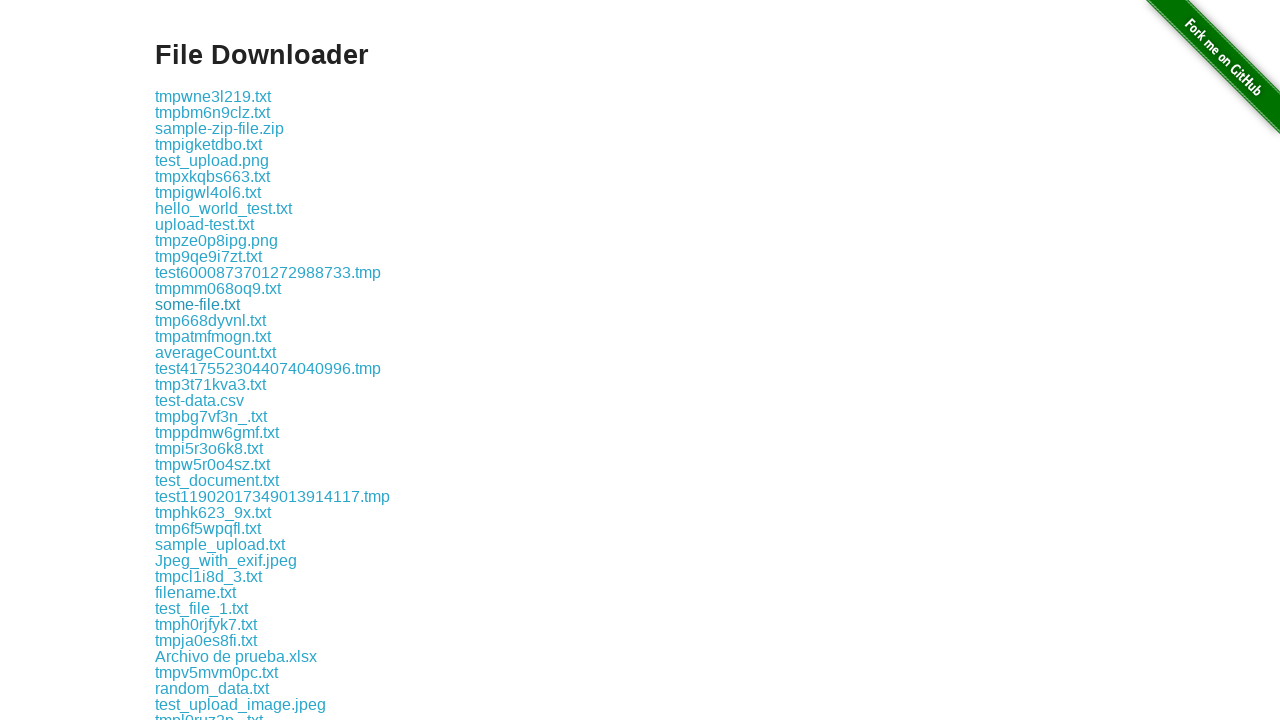

Download completed and file object retrieved
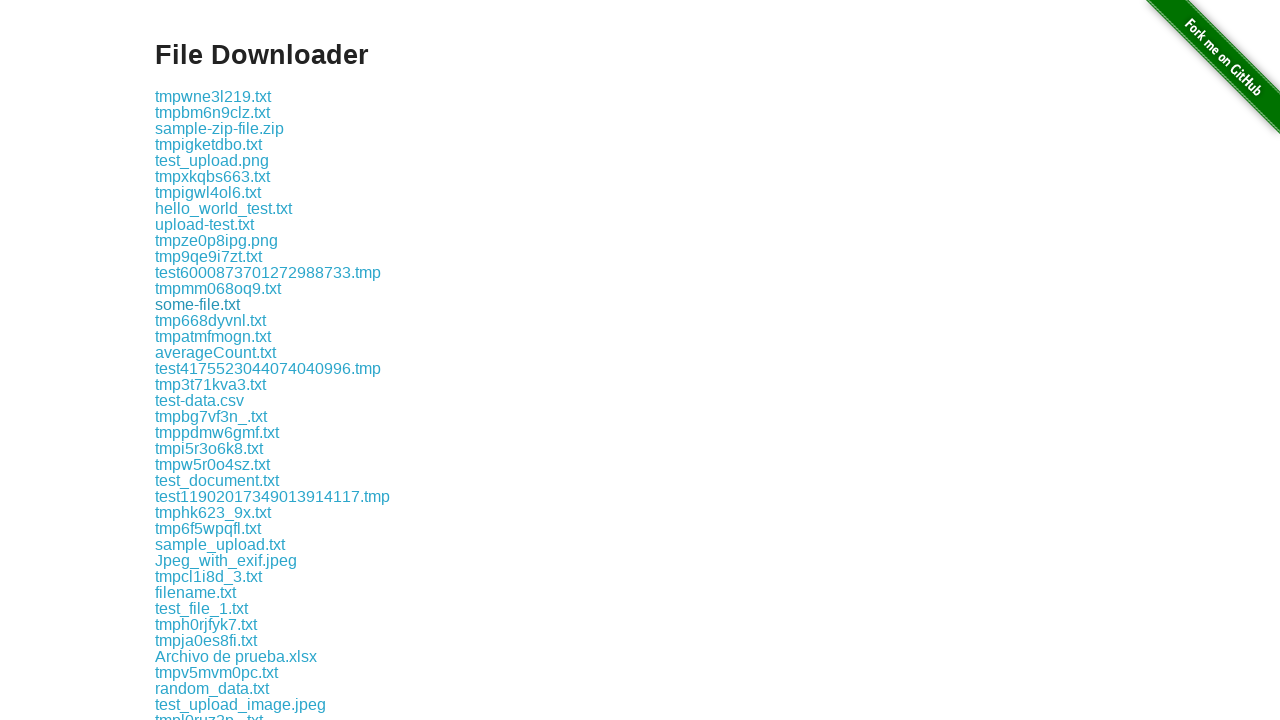

Verified that downloaded file has correct filename 'some-file.txt'
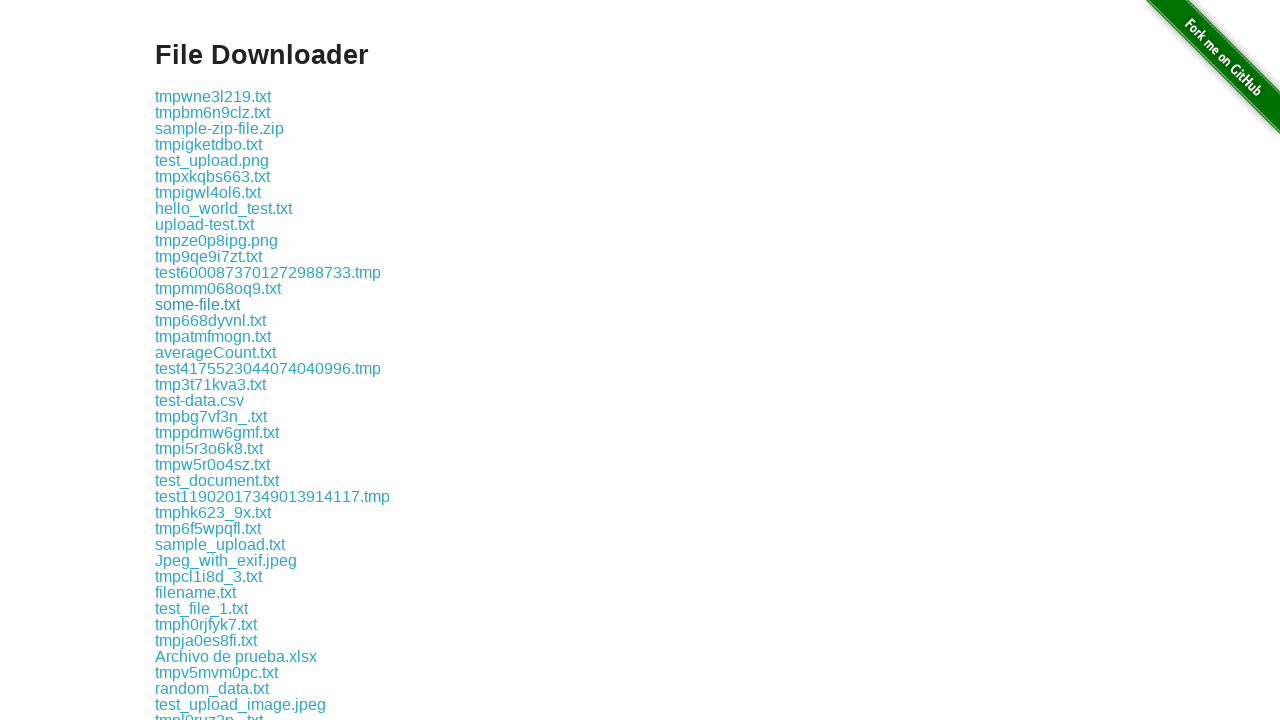

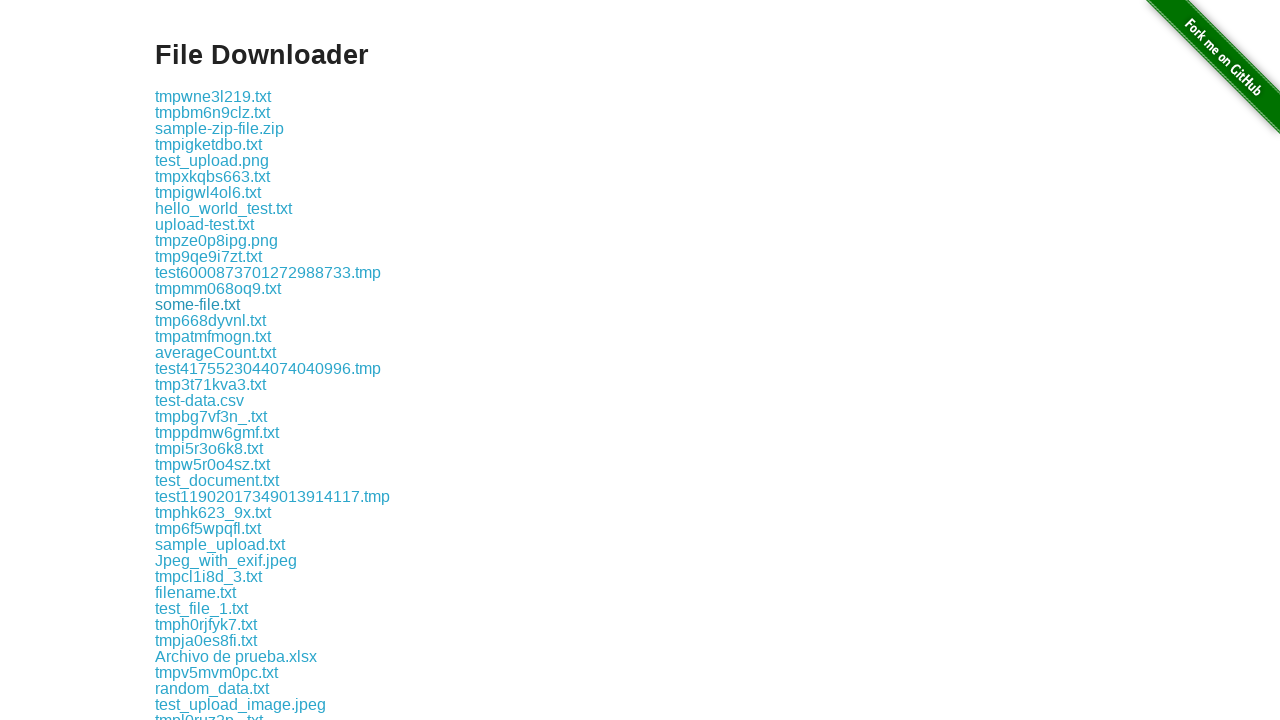